Tests page scrolling functionality by scrolling down the page using PAGE_DOWN and ARROW_DOWN keys, then scrolling back up using PAGE_UP and ARROW_UP keys

Starting URL: https://techproeducation.com

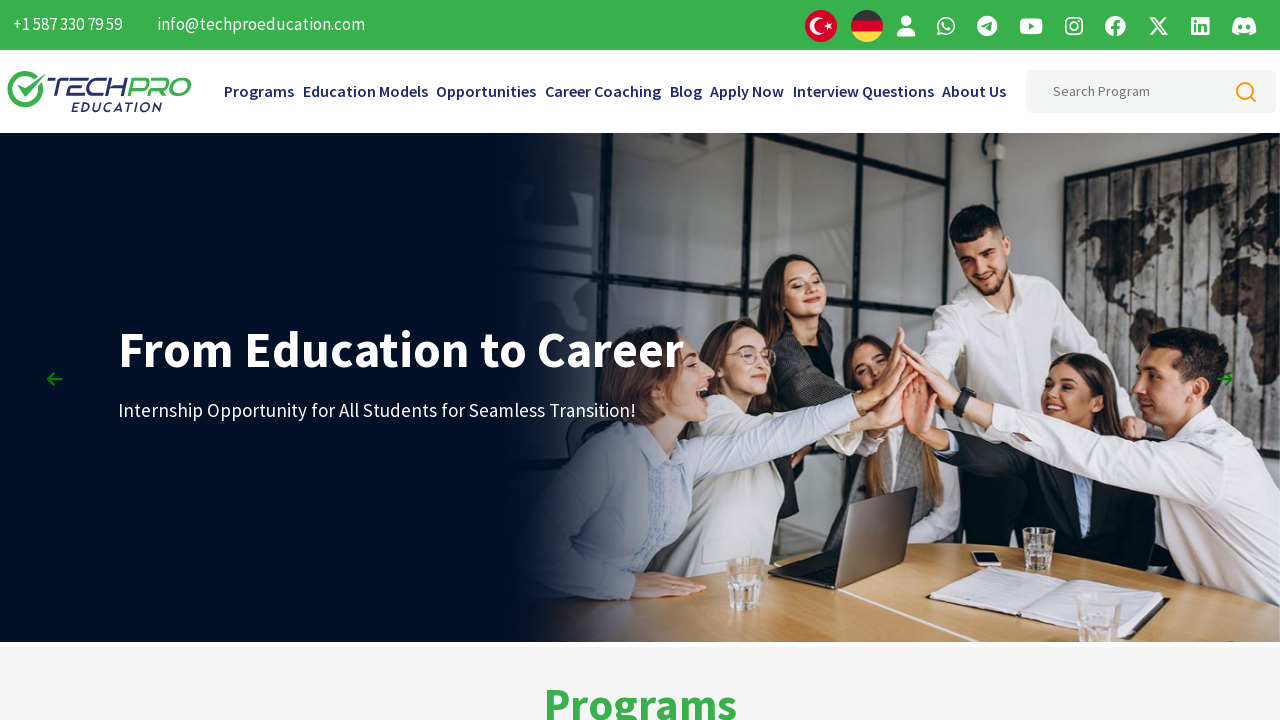

Scrolled down using PAGE_DOWN (1st time)
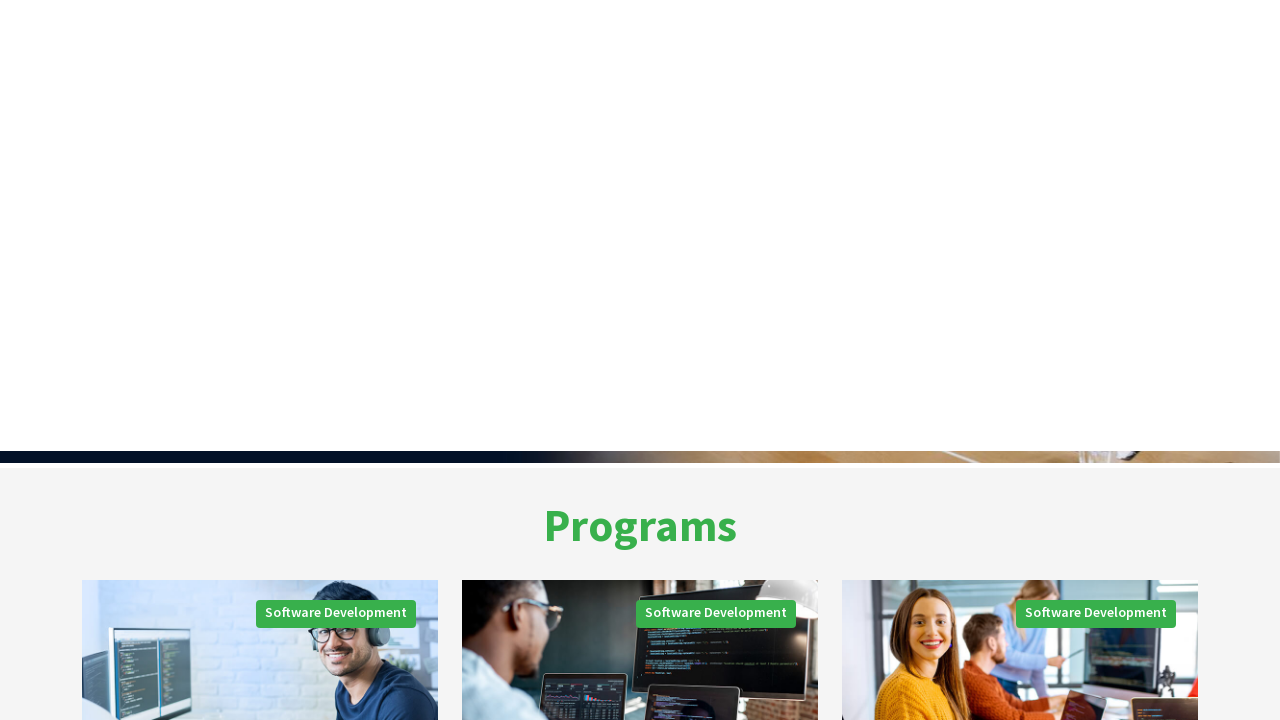

Scrolled down using PAGE_DOWN (2nd time)
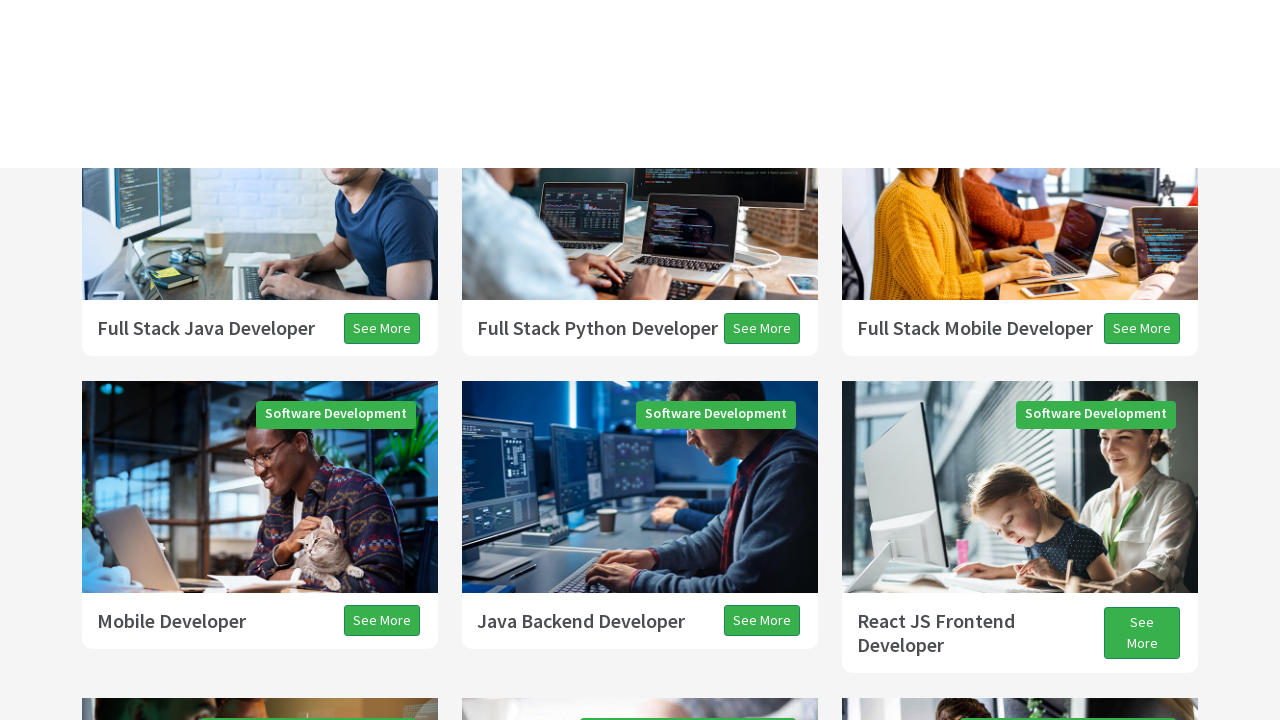

Scrolled down using PAGE_DOWN (3rd time)
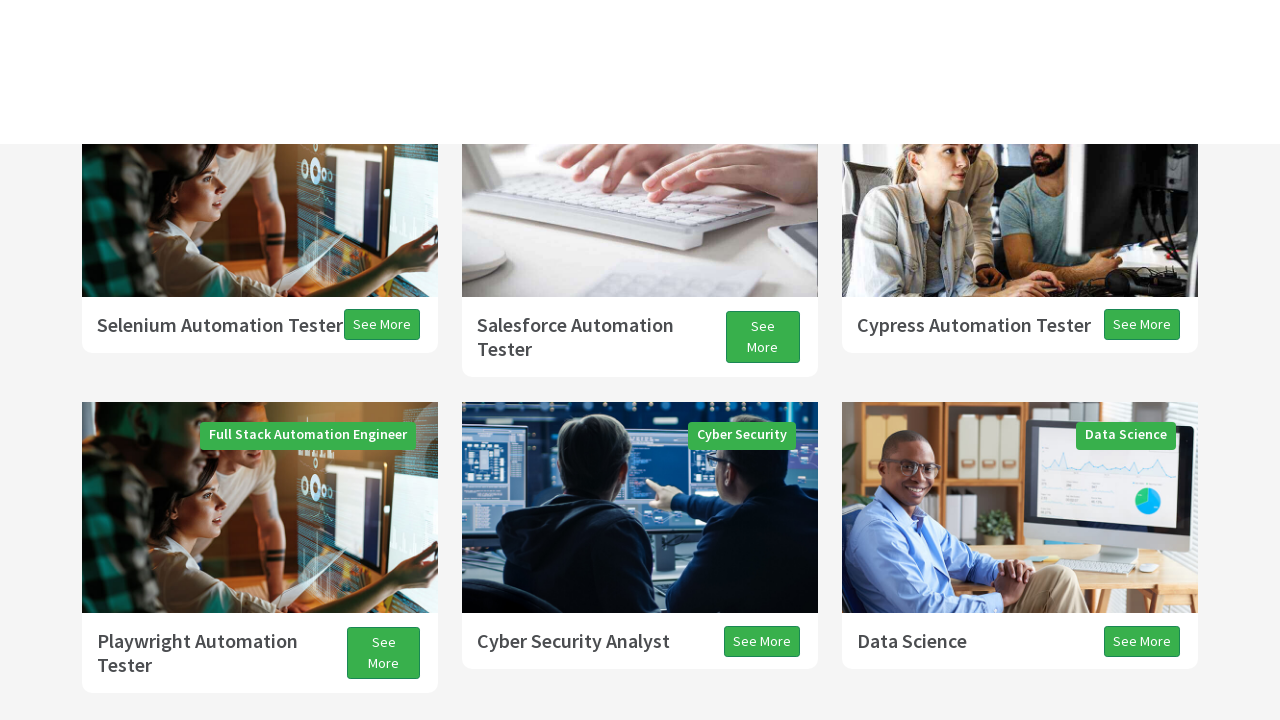

Scrolled down using ARROW_DOWN
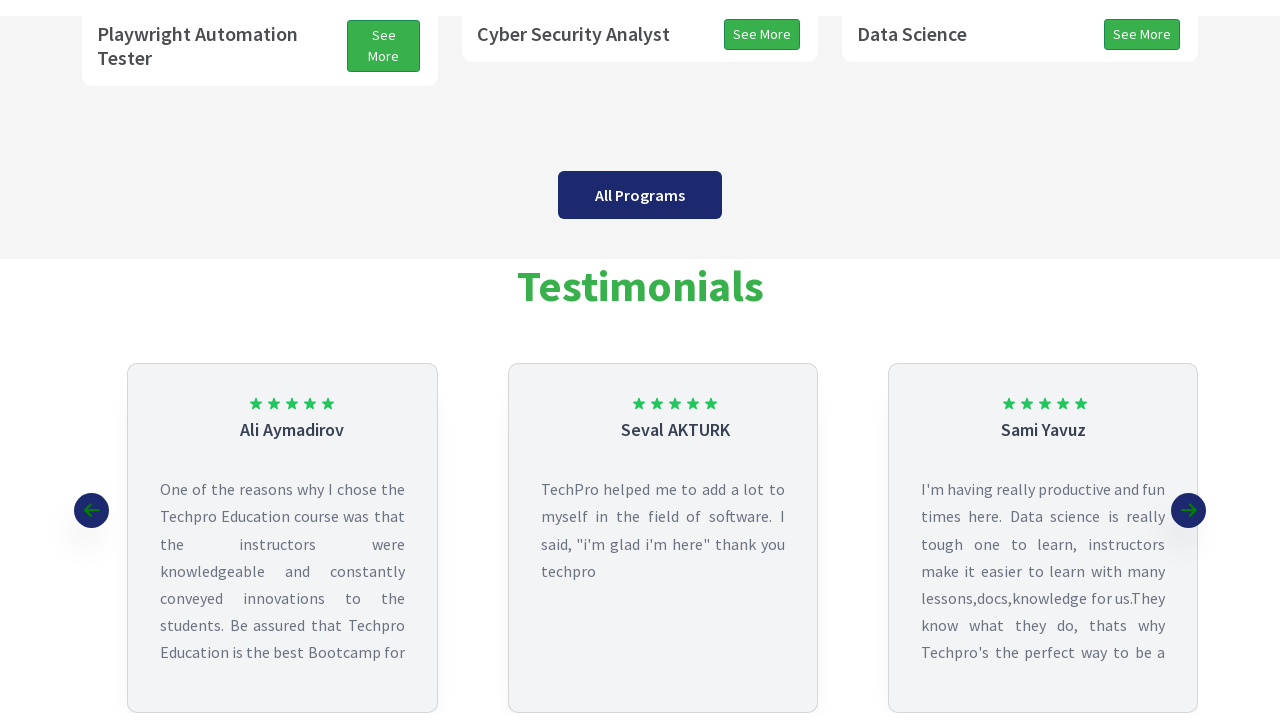

Scrolled up using PAGE_UP
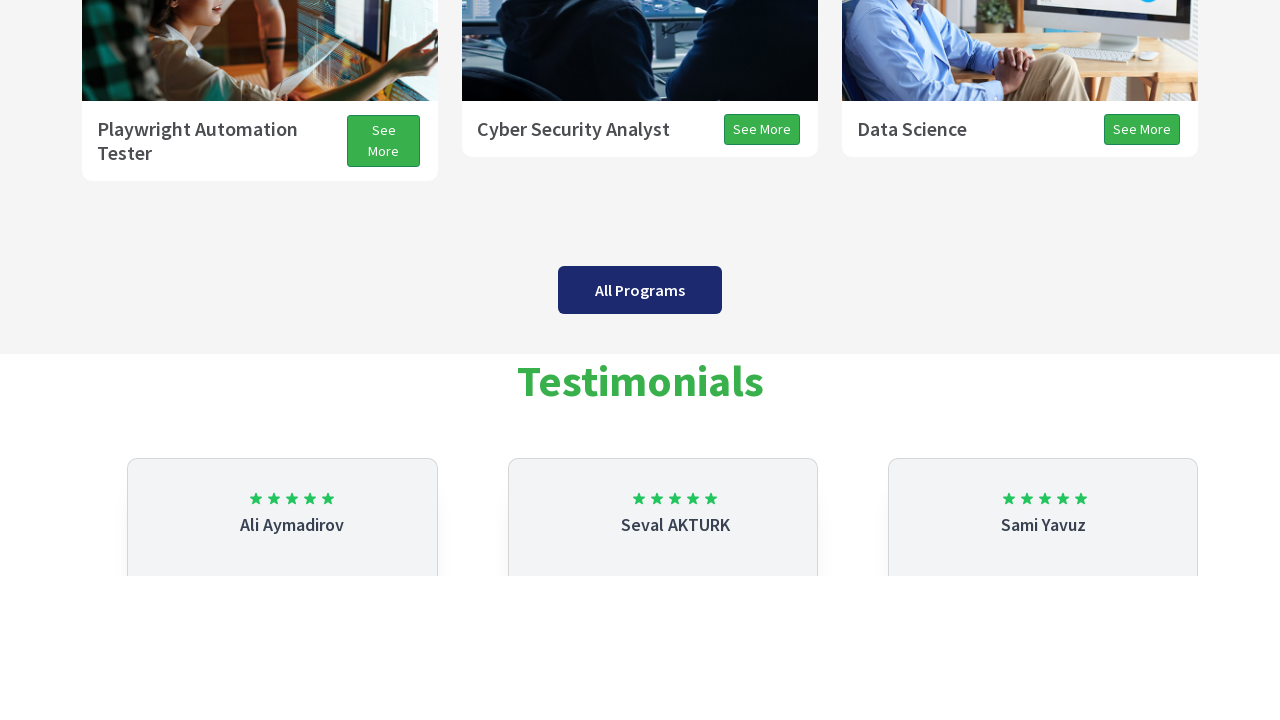

Scrolled up using ARROW_UP
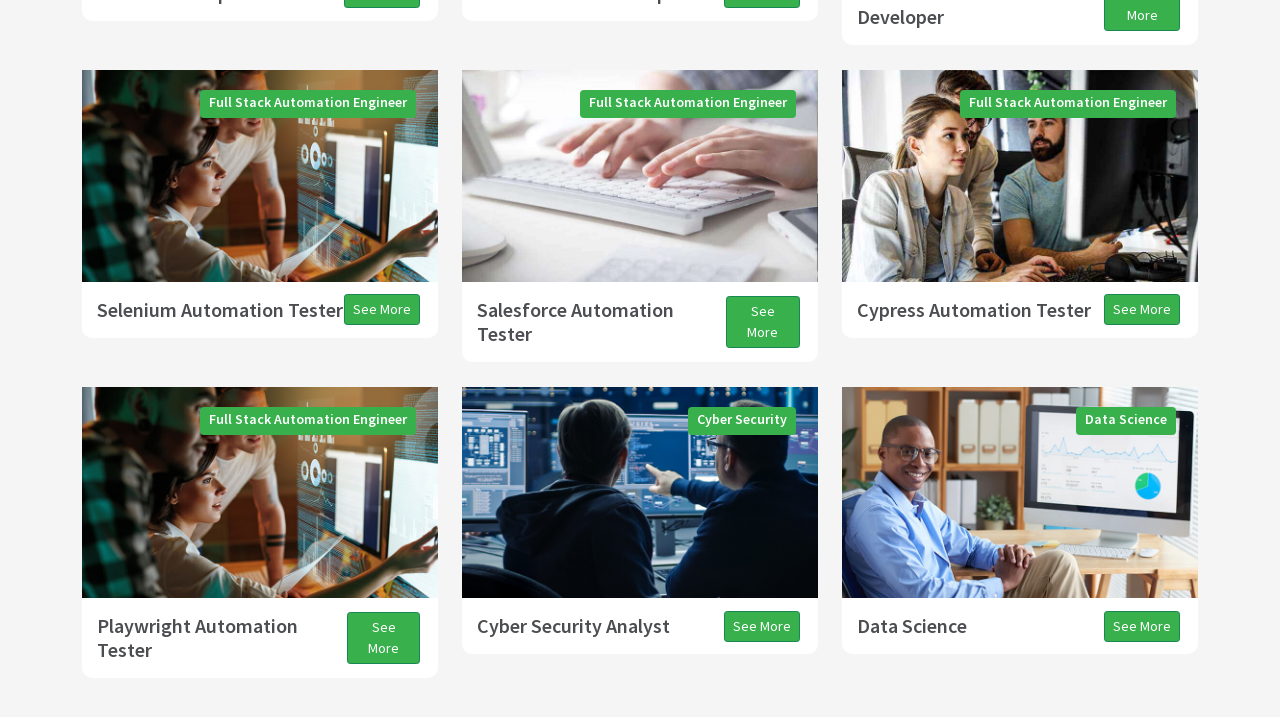

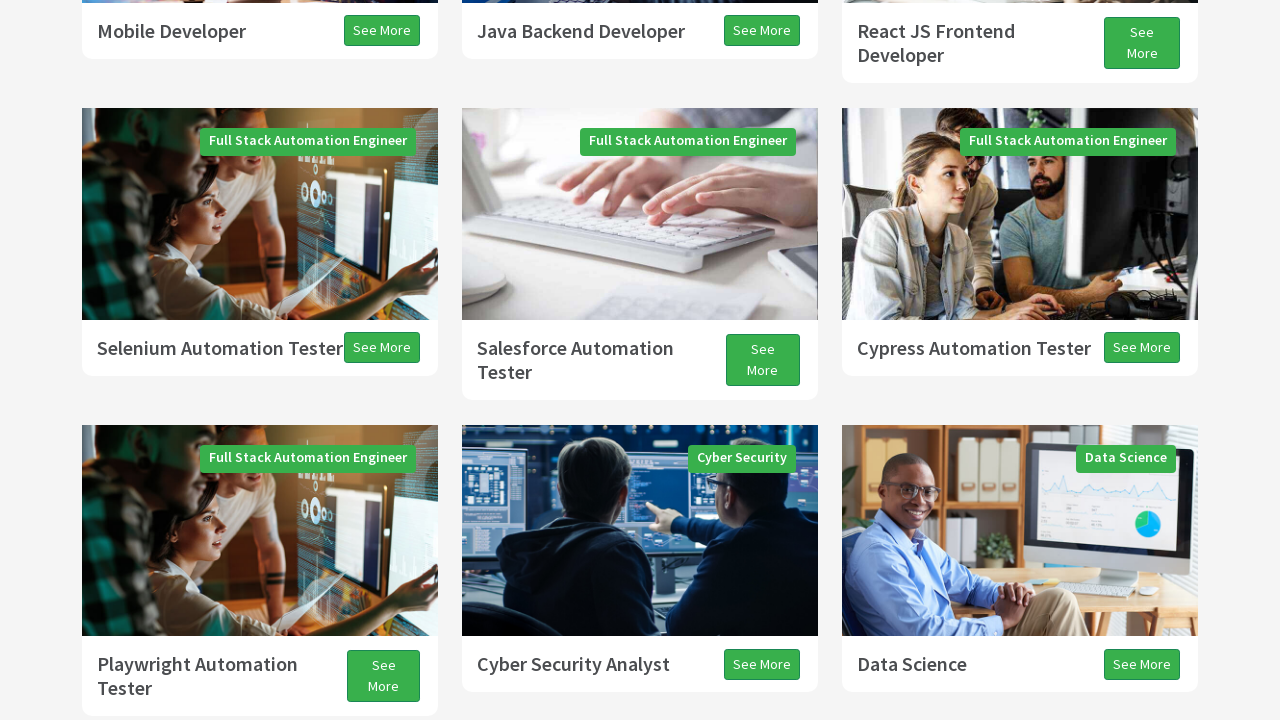